Tests various UI controls on a practice page including dropdown selection, radio buttons, and checkbox interactions

Starting URL: https://rahulshettyacademy.com/loginpagePractise/

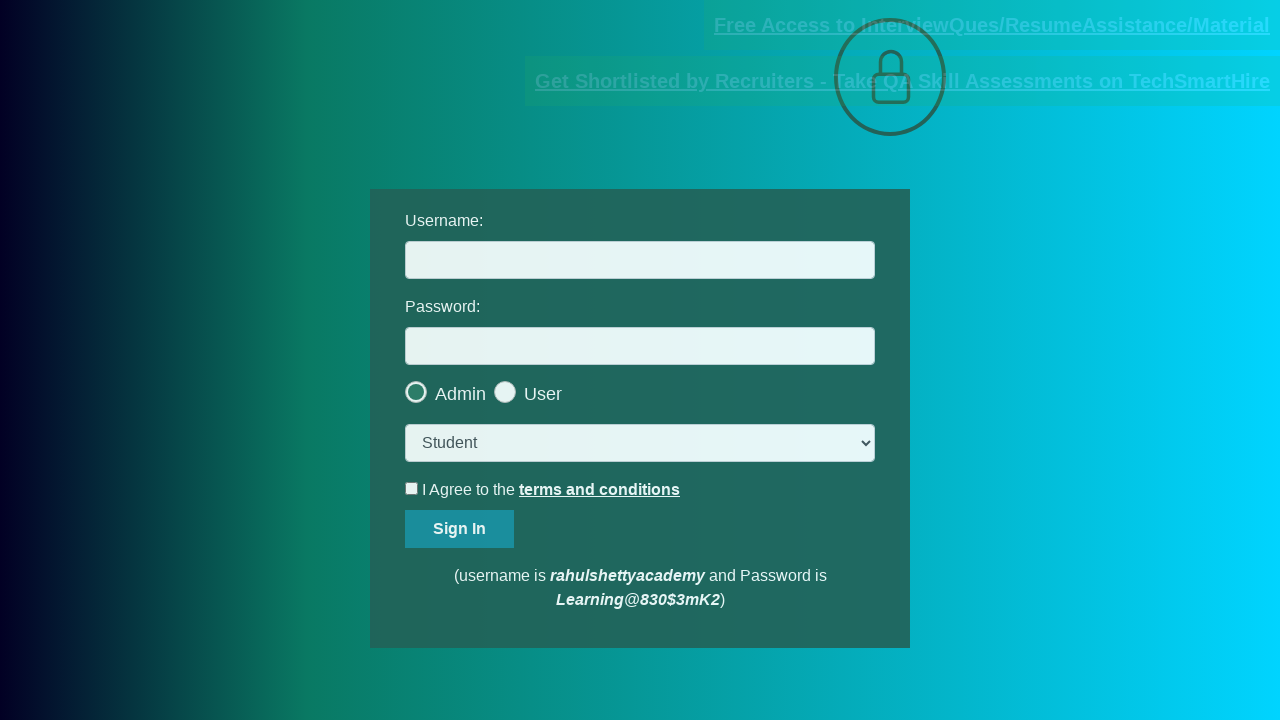

Selected 'consult' option from dropdown on select.form-control
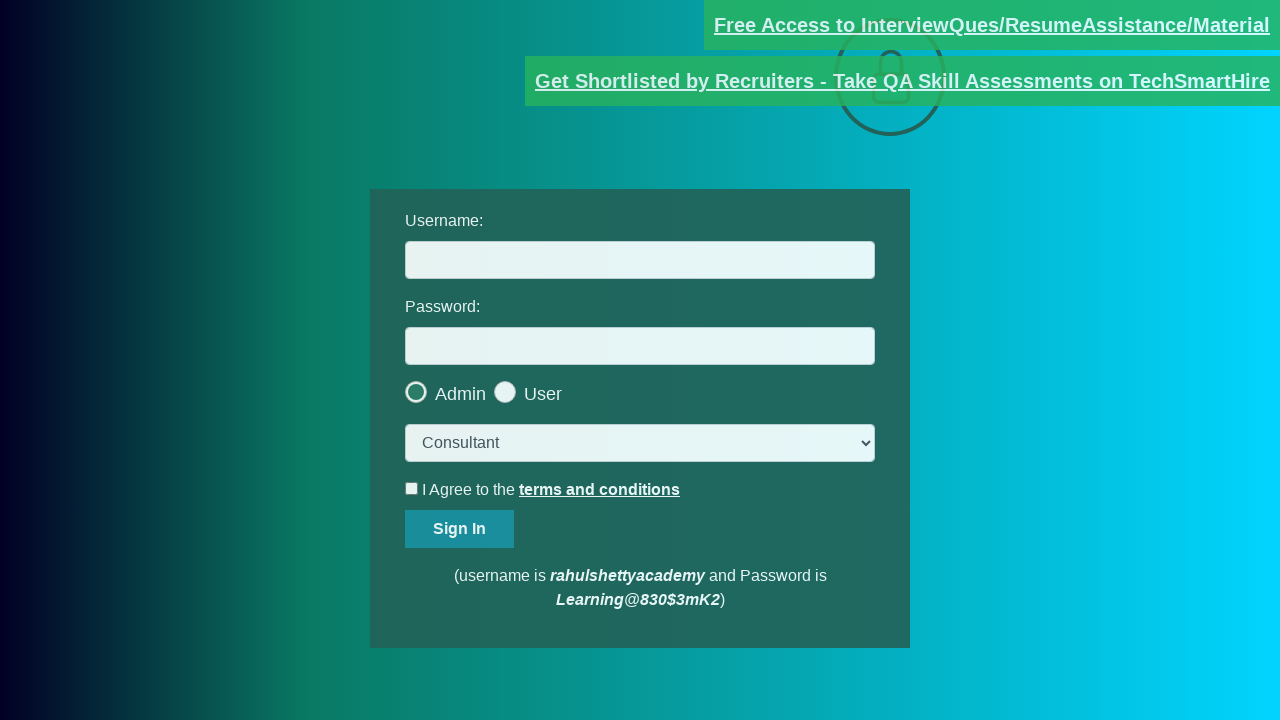

Clicked the second radio button (User option) at (543, 394) on .radiotextsty >> nth=1
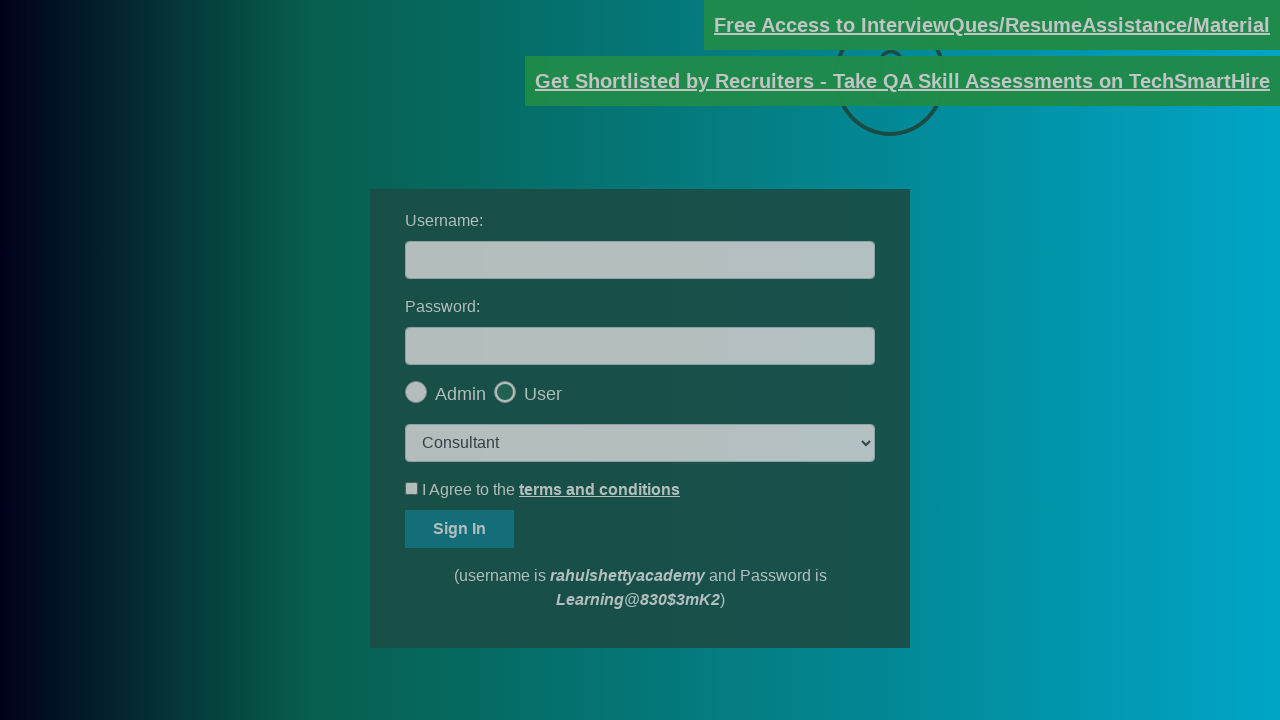

Clicked okay button on popup at (698, 144) on #okayBtn
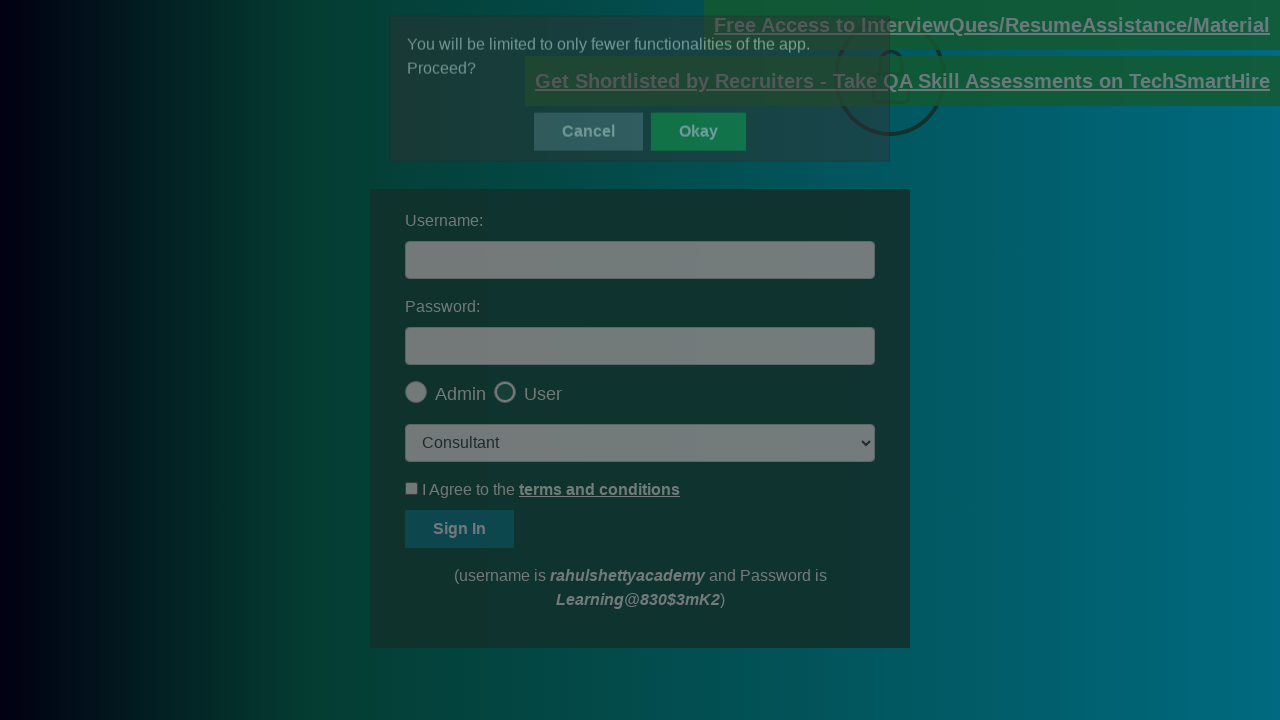

Verified radio button elements are present
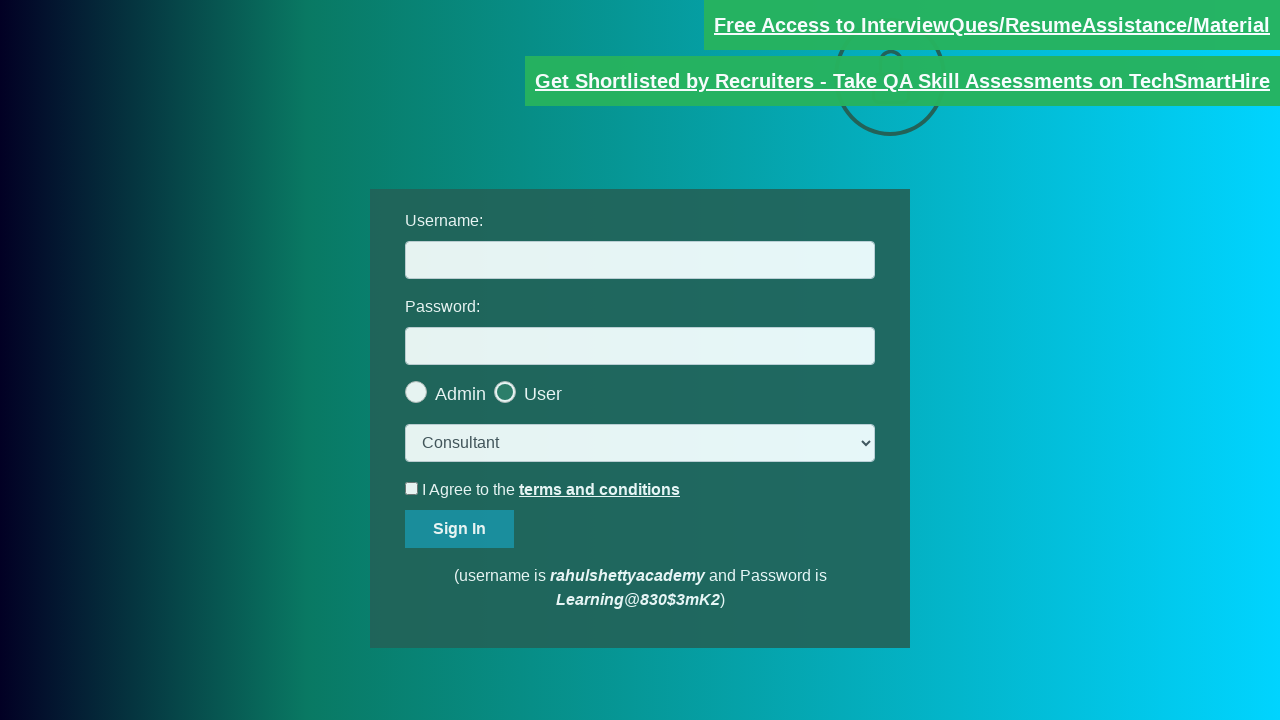

Checked the terms checkbox at (412, 488) on #terms
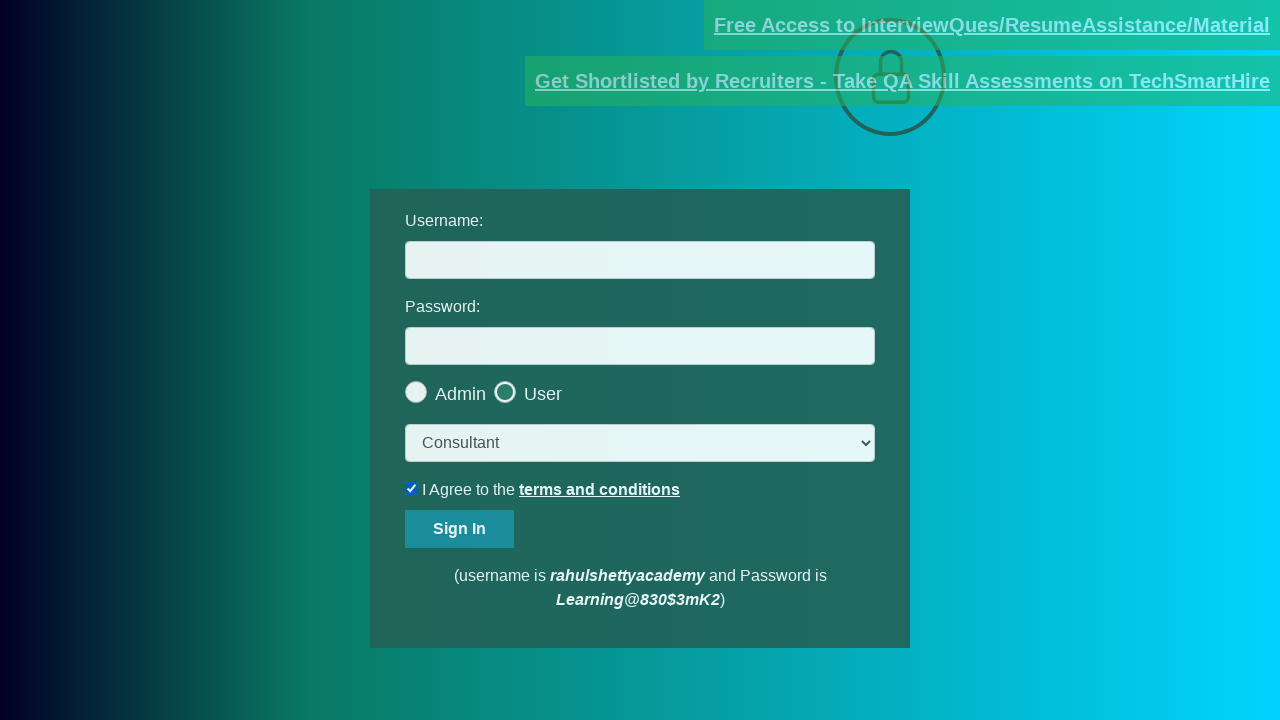

Unchecked the terms checkbox at (412, 488) on #terms
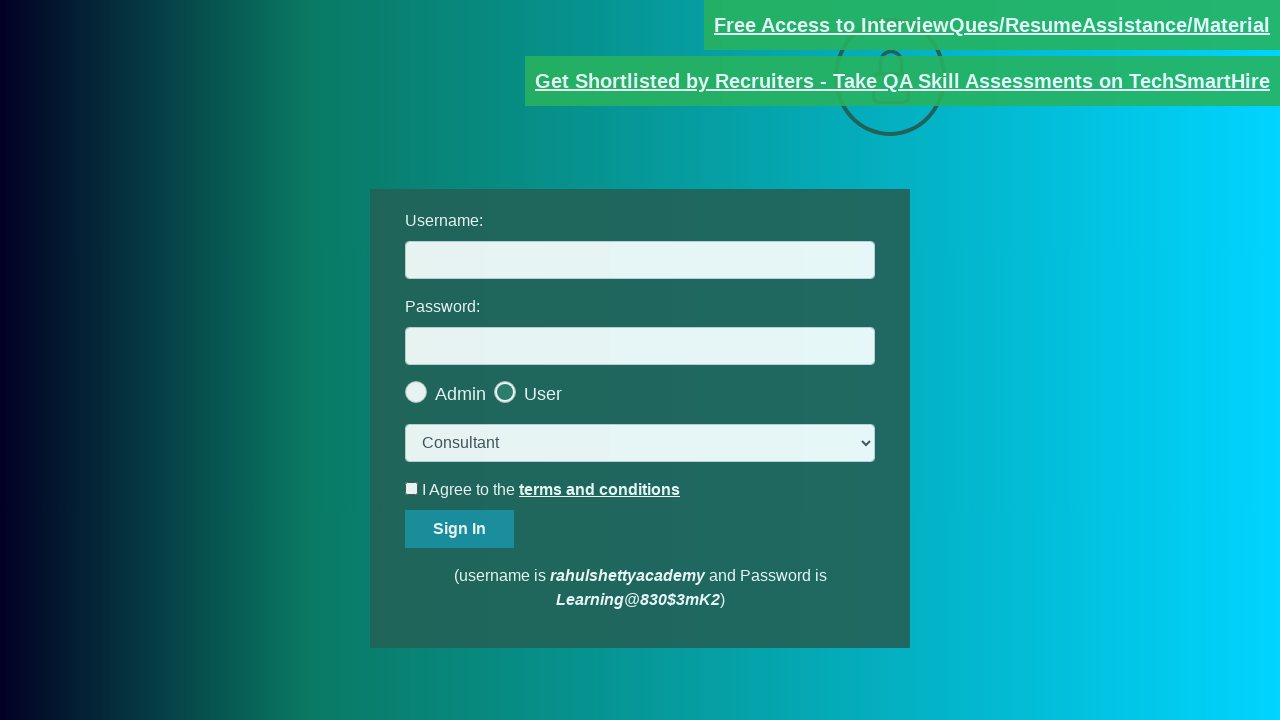

Checked the terms checkbox again at (412, 488) on #terms
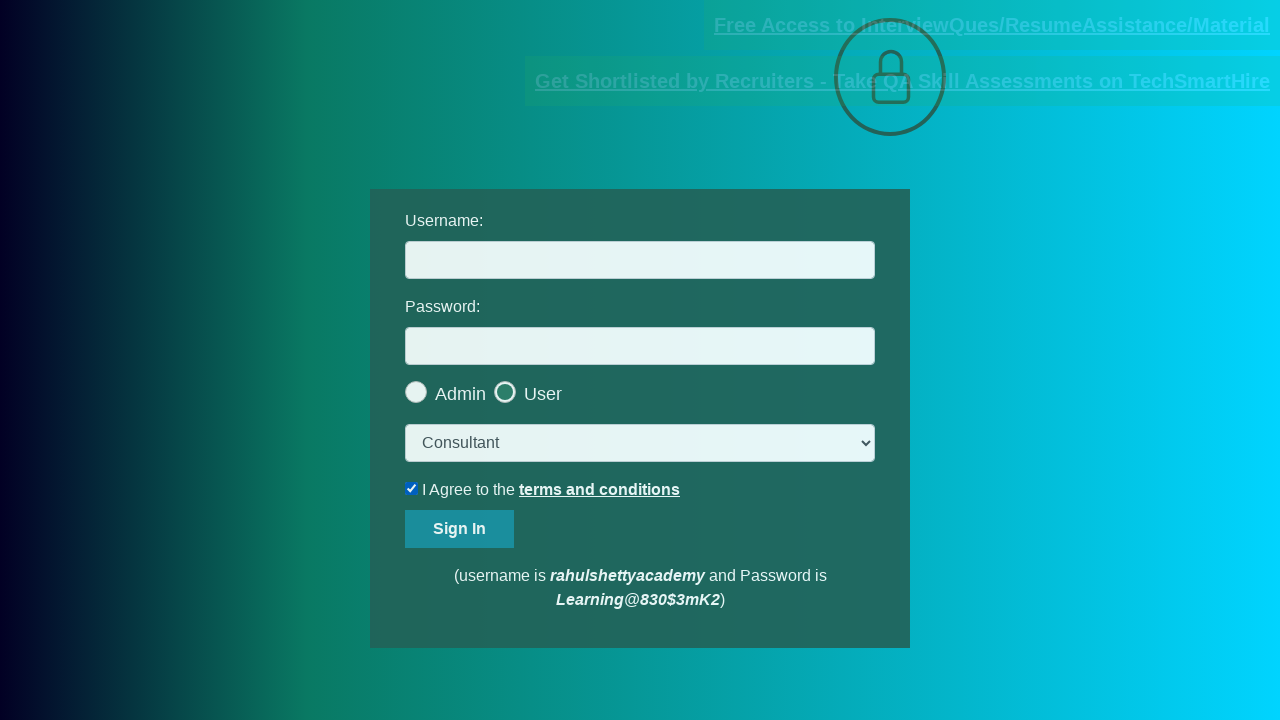

Document link became visible
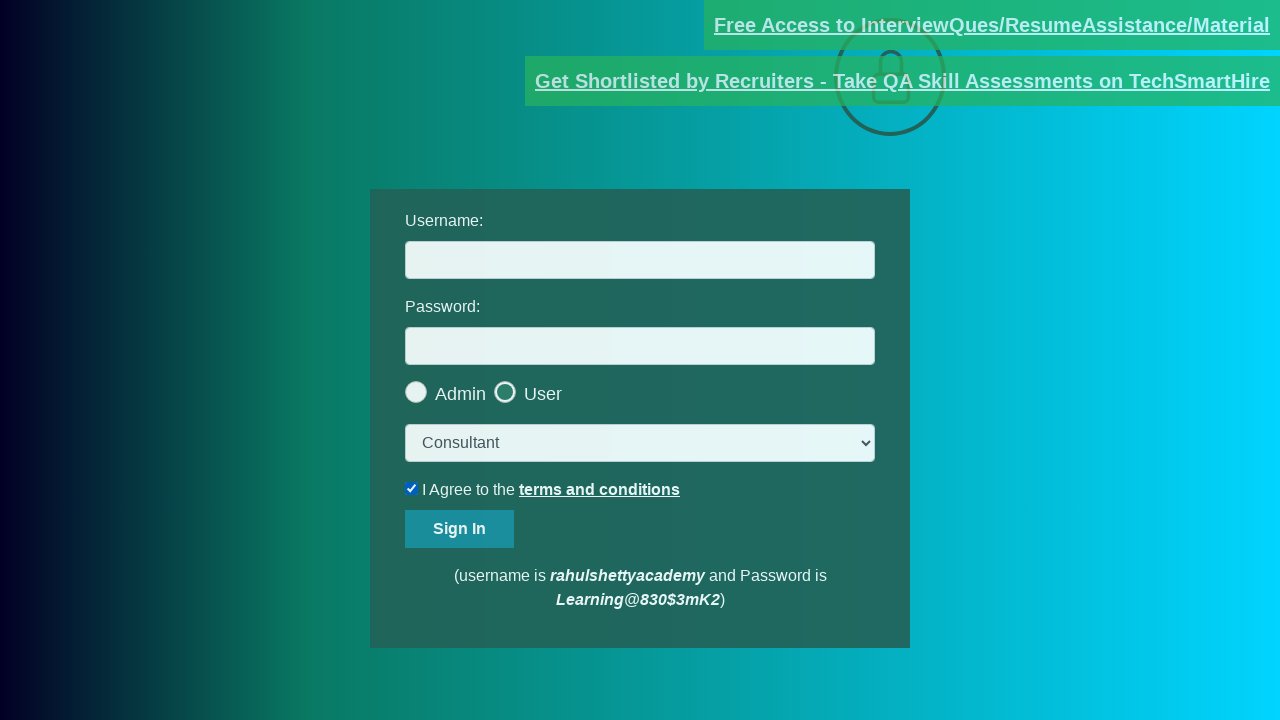

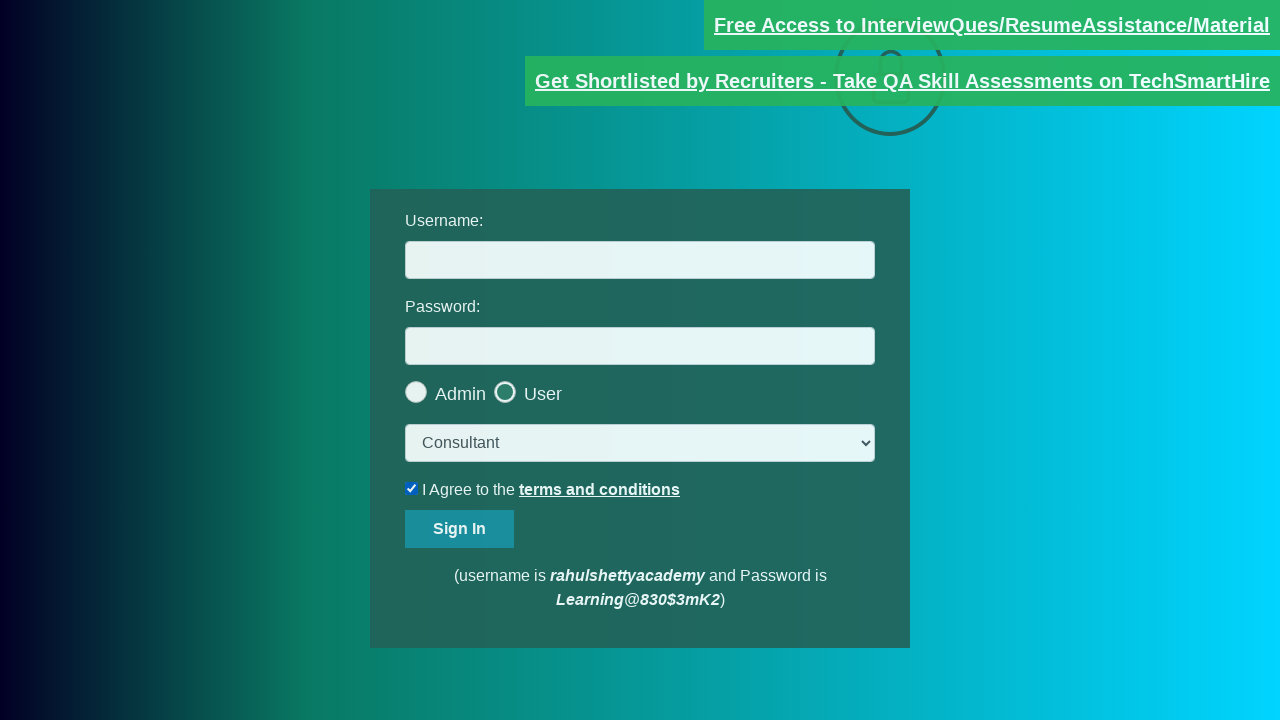